Tests highlighting an element on a page by finding a specific element and applying a red dashed border style to it using JavaScript execution, then reverting the style after a delay.

Starting URL: http://the-internet.herokuapp.com/large

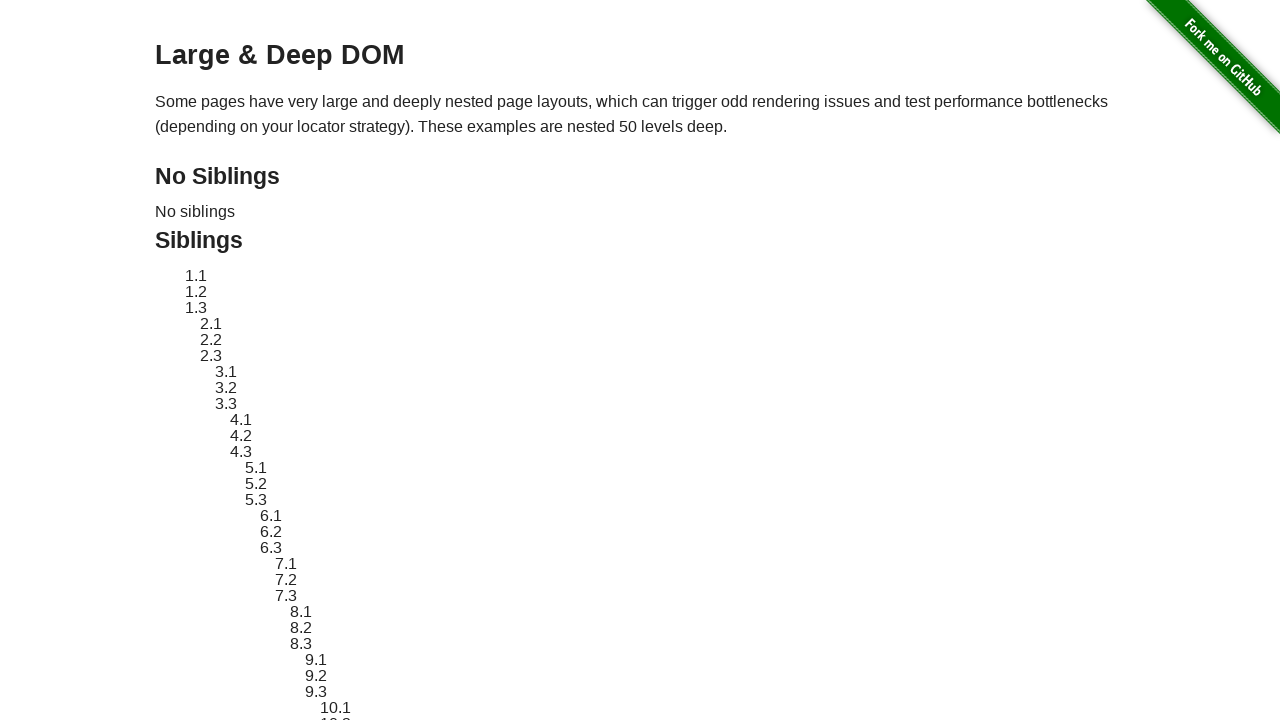

Located target element #sibling-2.3 and waited for it to load
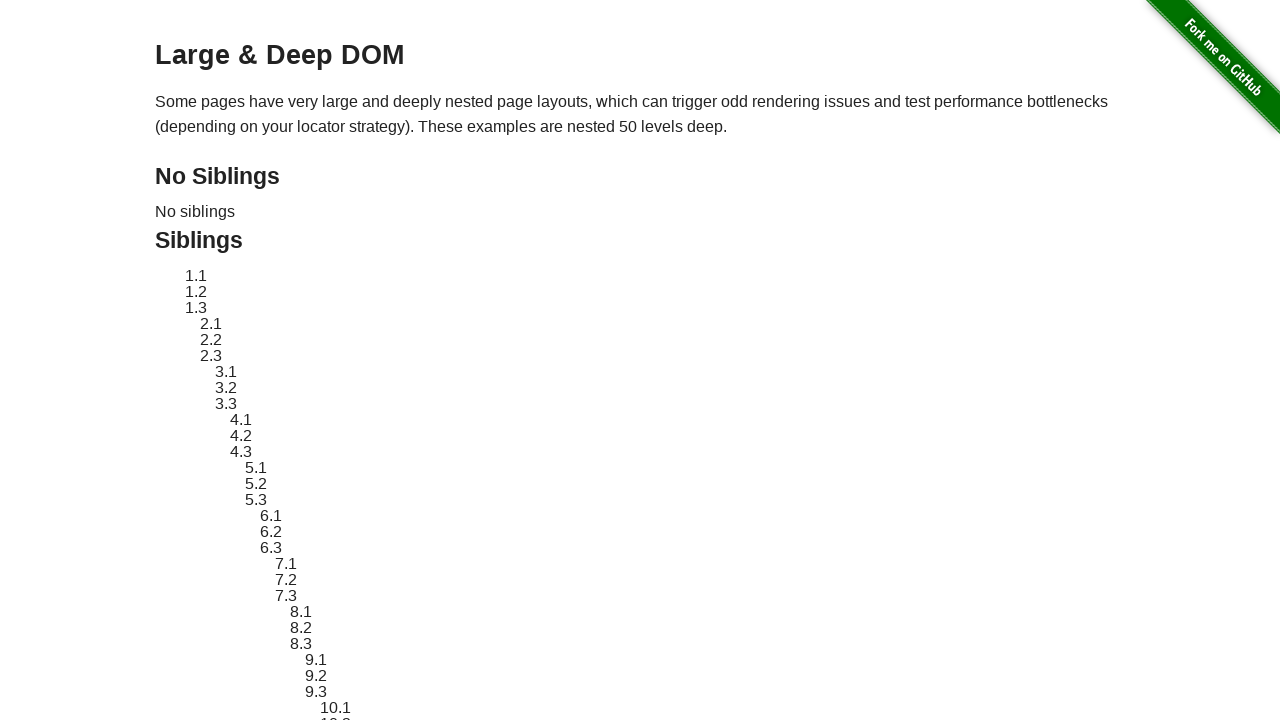

Retrieved original style attribute from target element
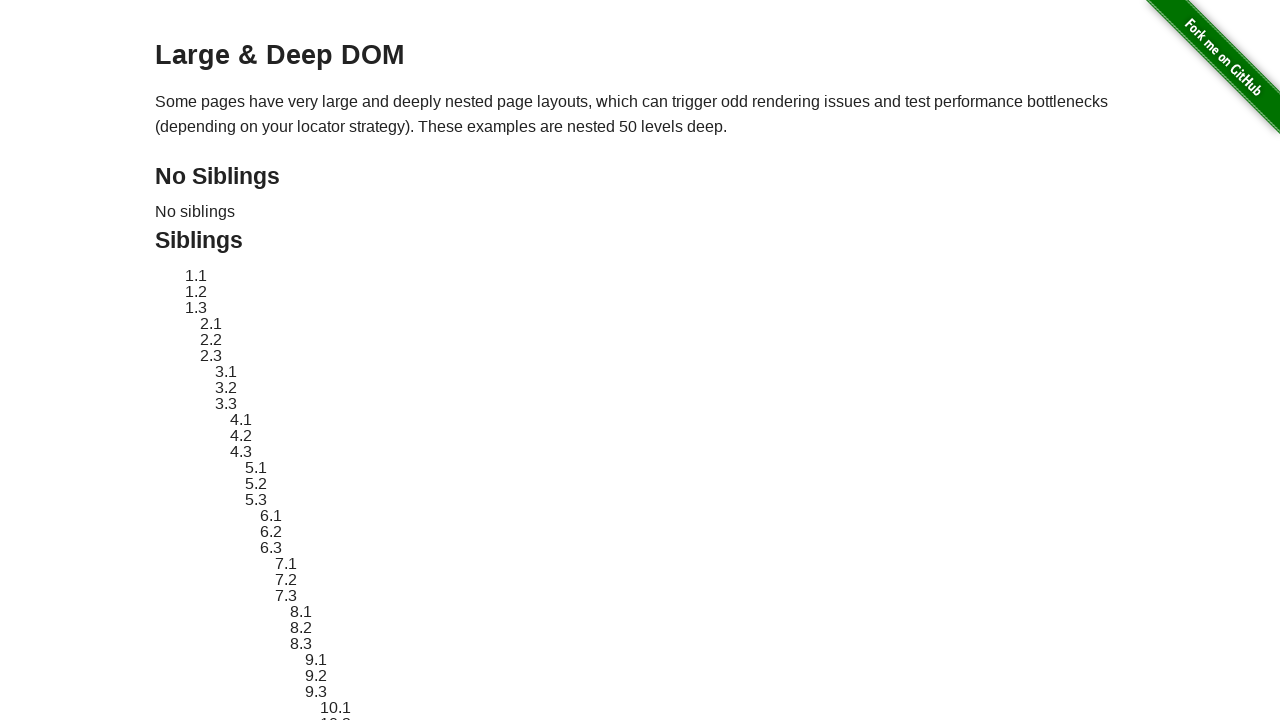

Applied red dashed border highlight to target element via JavaScript
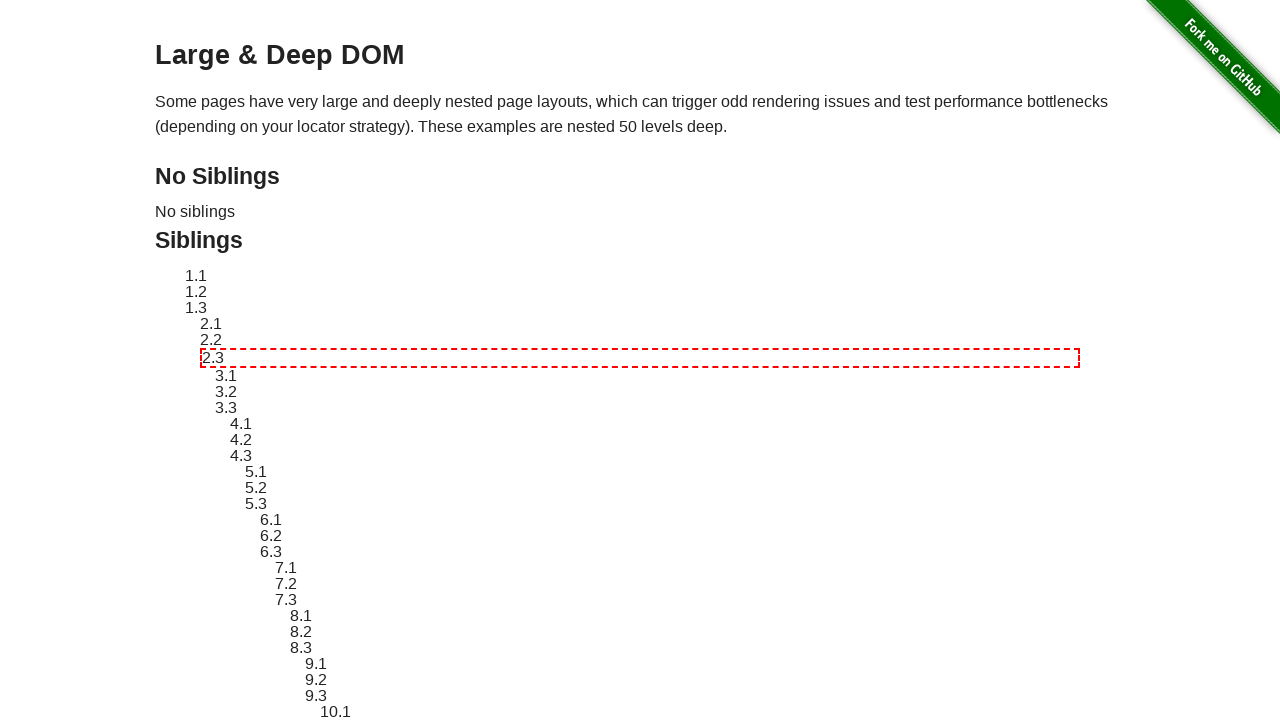

Waited 3 seconds to display the highlight effect
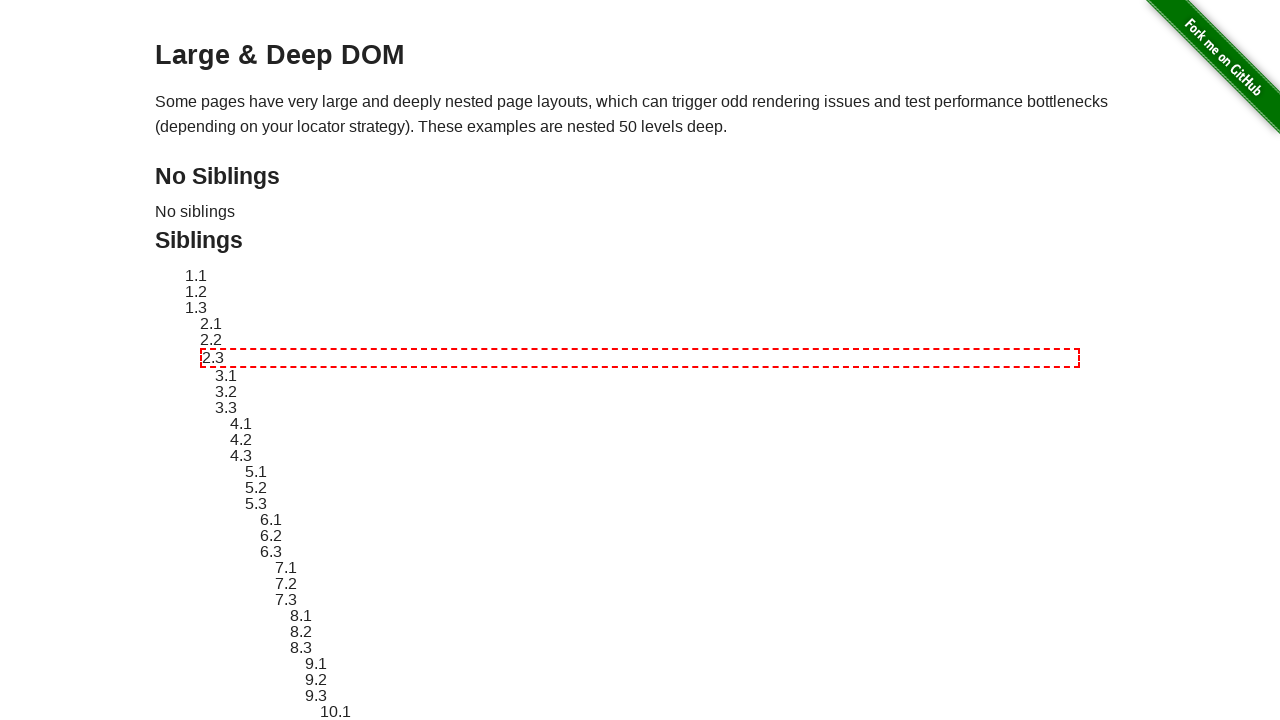

Reverted element style back to original state via JavaScript
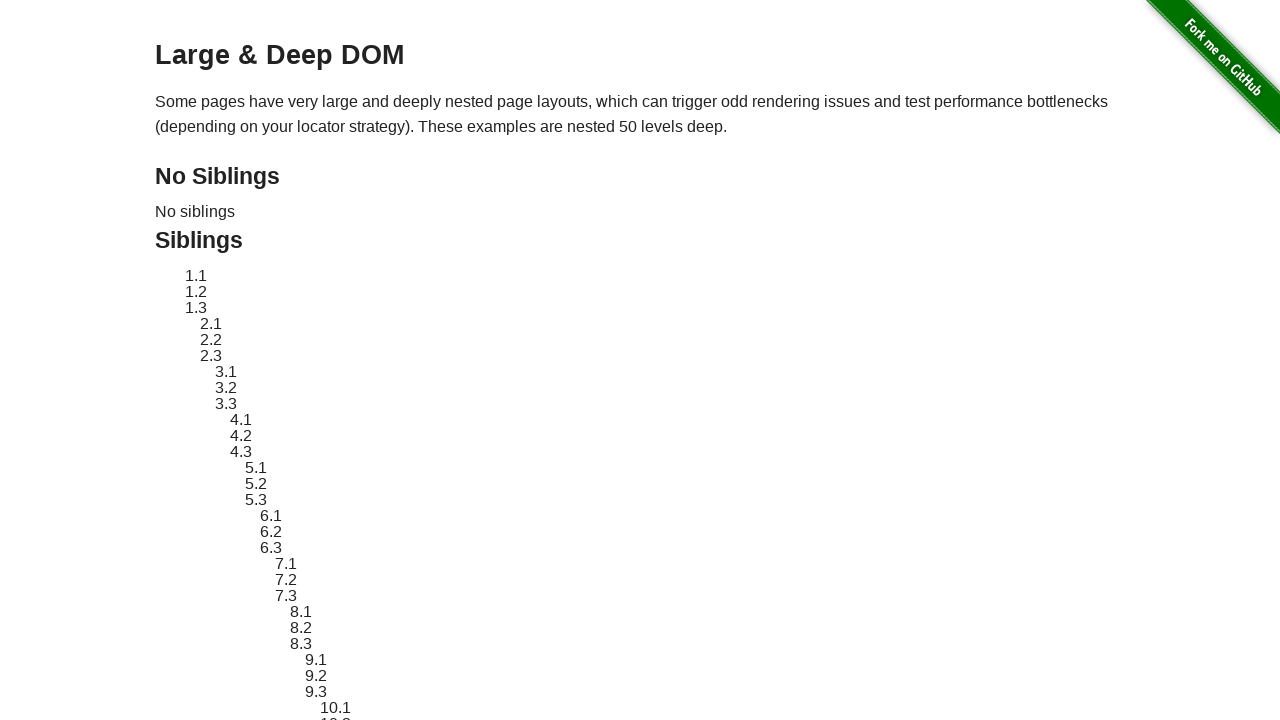

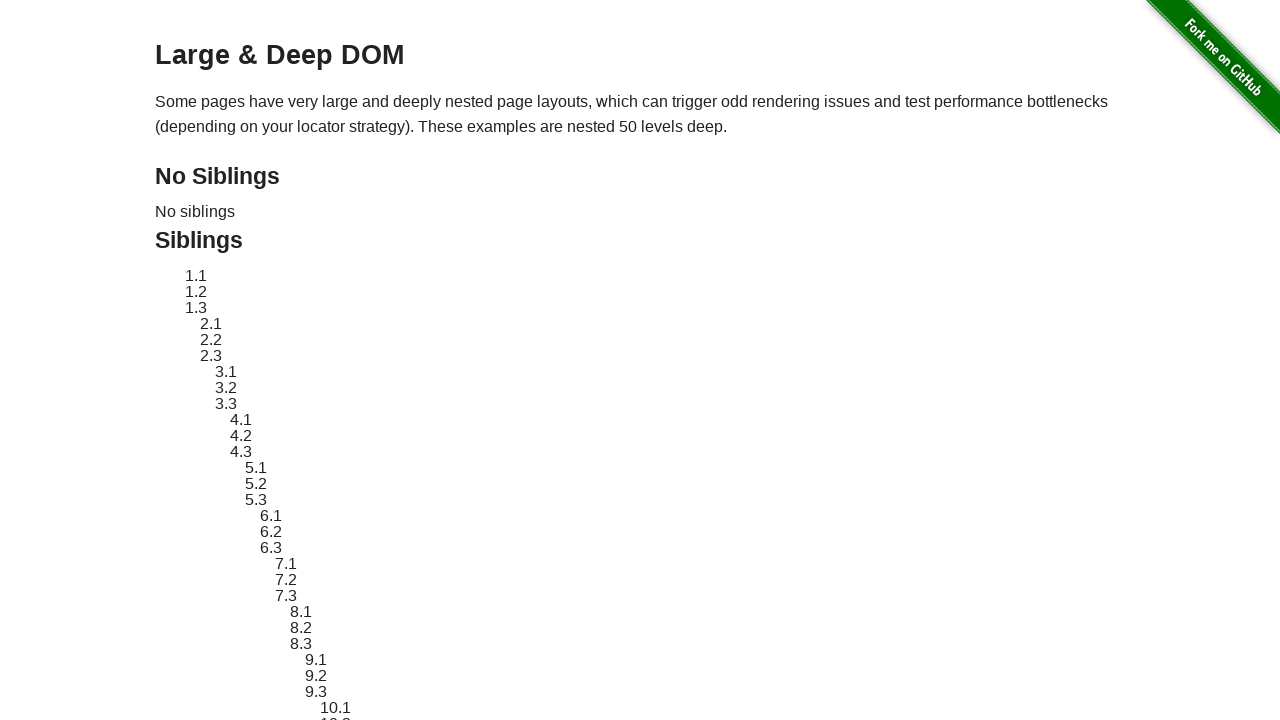